Tests that the Clear completed button displays correct text when items are completed

Starting URL: https://demo.playwright.dev/todomvc

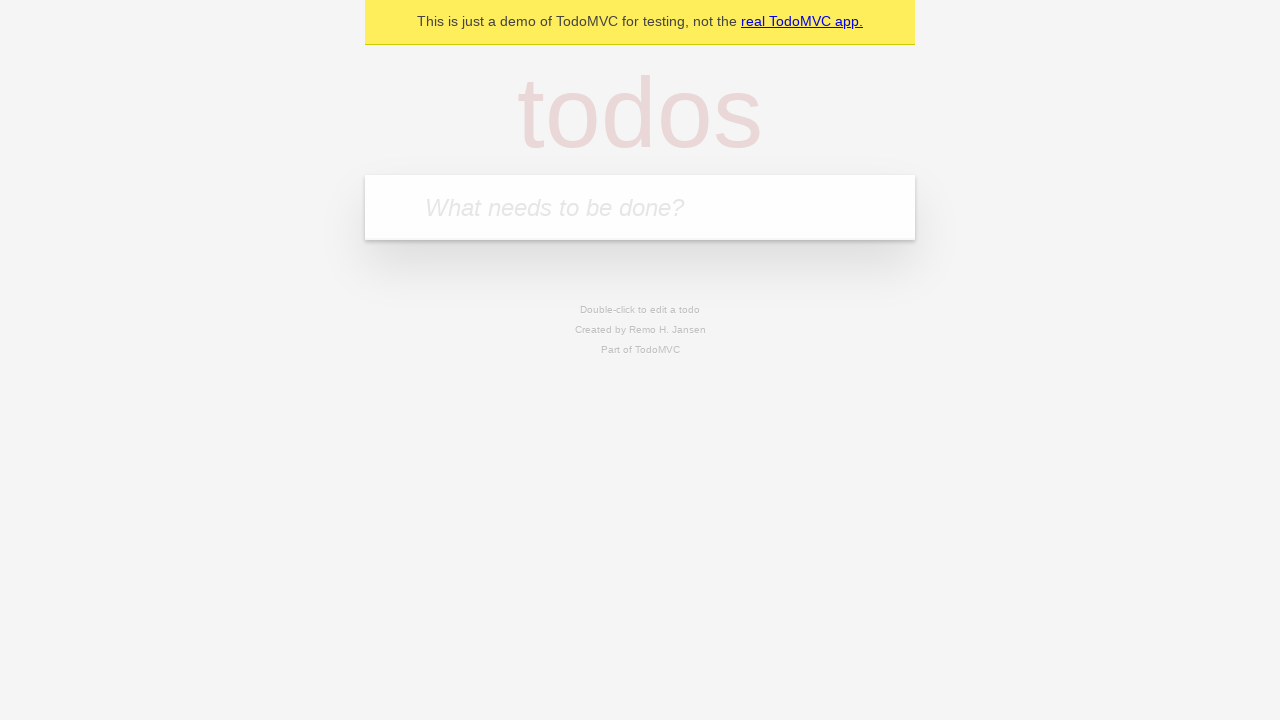

Located the 'What needs to be done?' input field
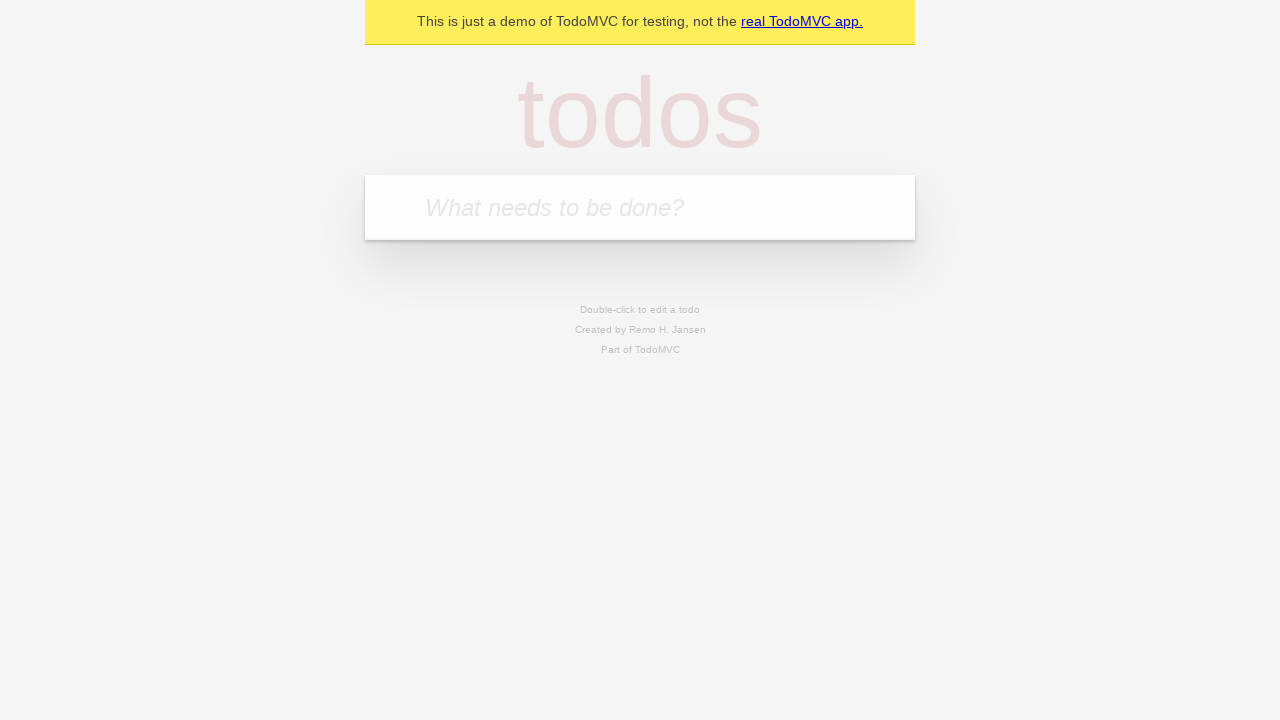

Filled todo input with 'buy some cheese' on internal:attr=[placeholder="What needs to be done?"i]
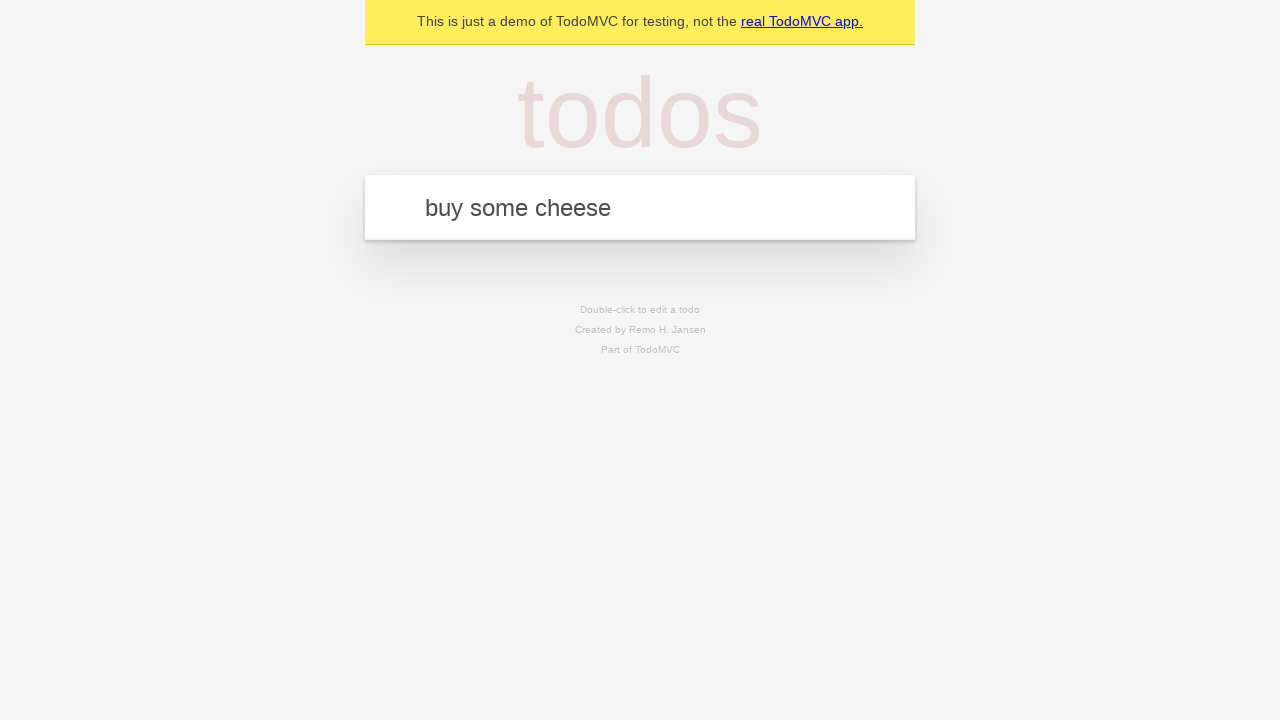

Pressed Enter to create todo 'buy some cheese' on internal:attr=[placeholder="What needs to be done?"i]
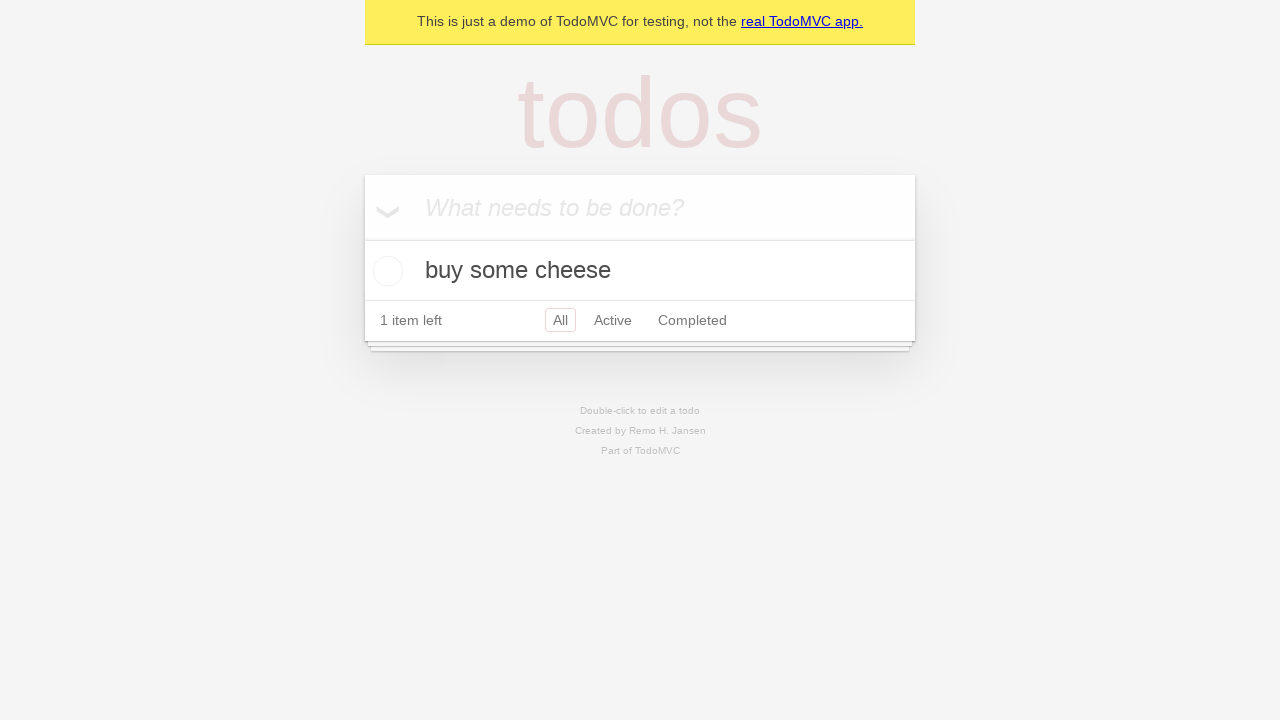

Filled todo input with 'feed the cat' on internal:attr=[placeholder="What needs to be done?"i]
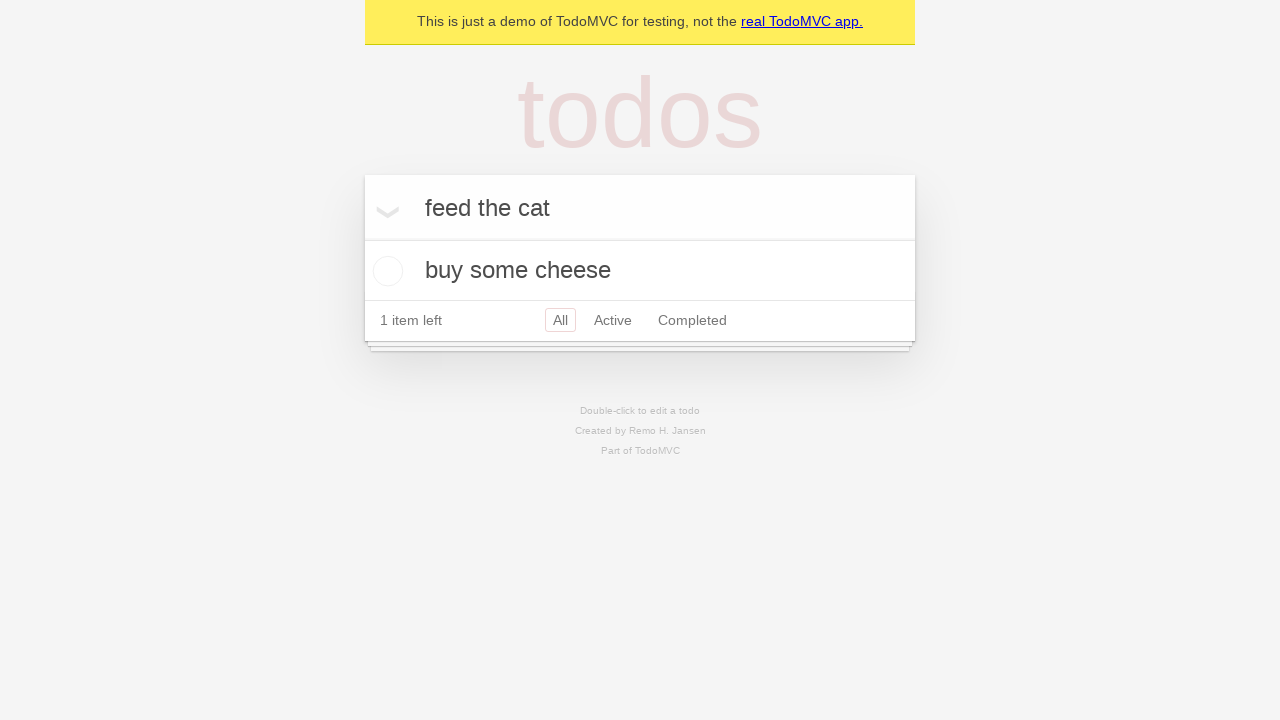

Pressed Enter to create todo 'feed the cat' on internal:attr=[placeholder="What needs to be done?"i]
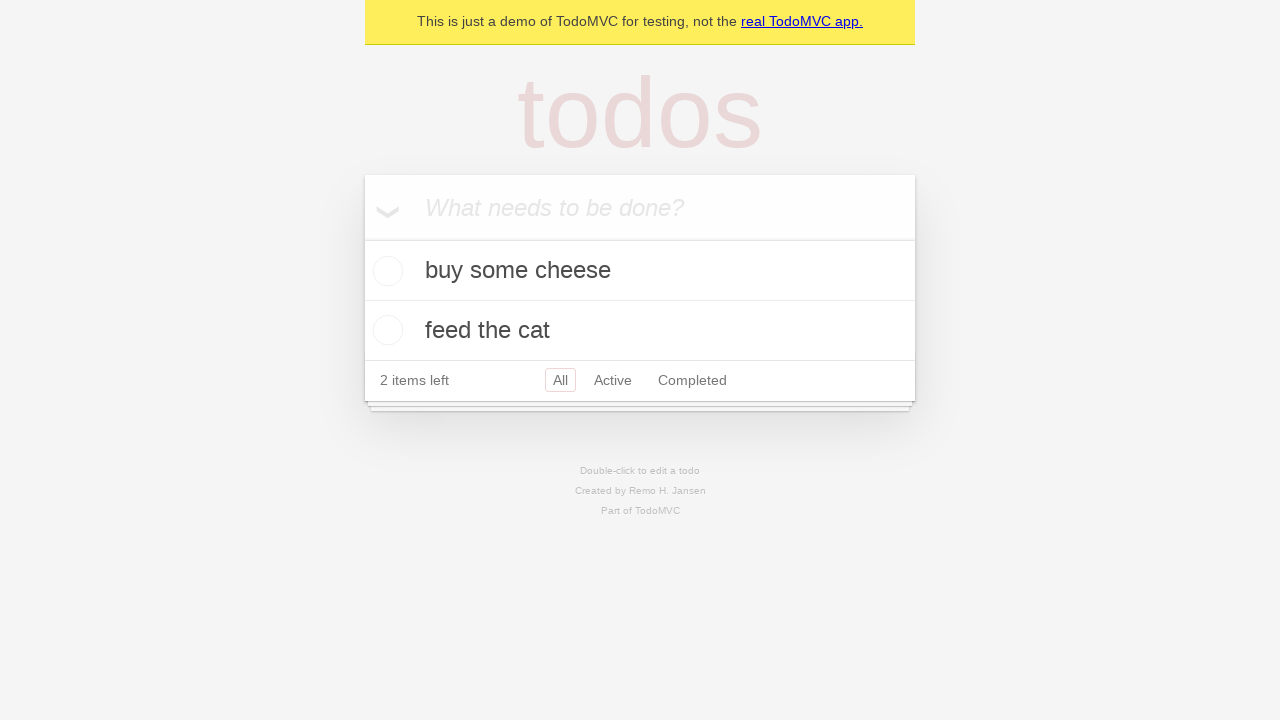

Filled todo input with 'book a doctors appointment' on internal:attr=[placeholder="What needs to be done?"i]
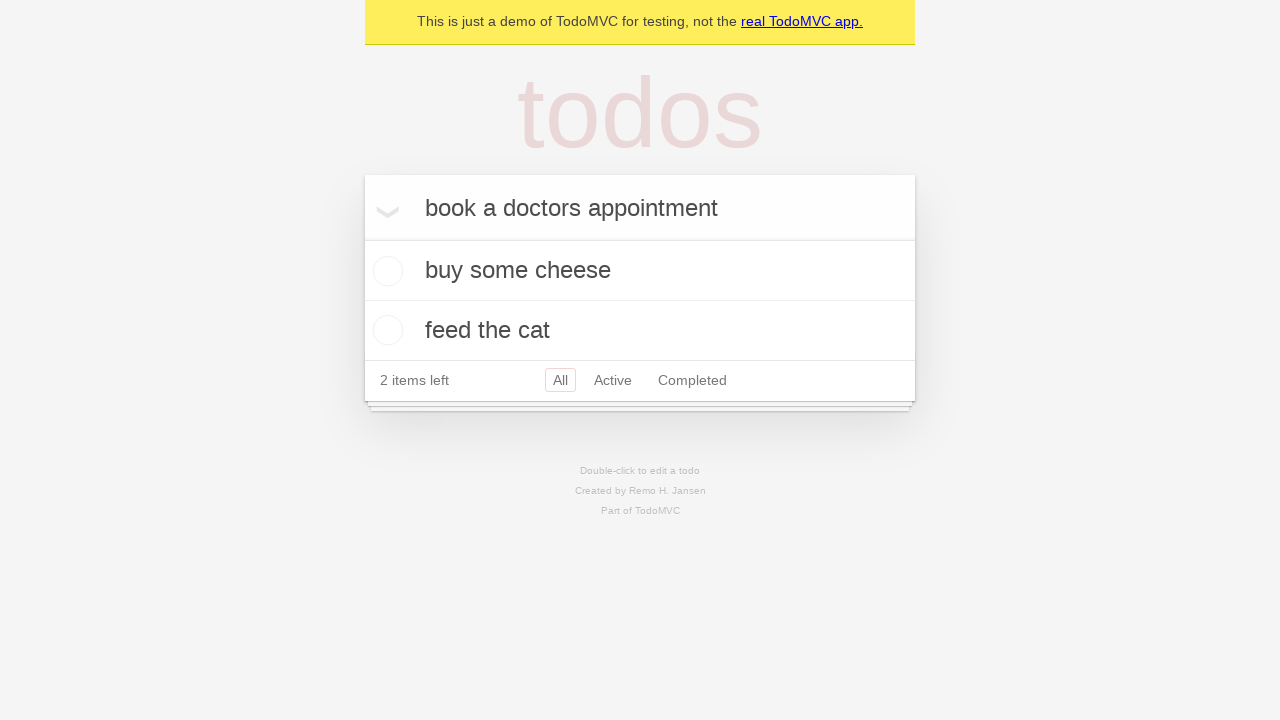

Pressed Enter to create todo 'book a doctors appointment' on internal:attr=[placeholder="What needs to be done?"i]
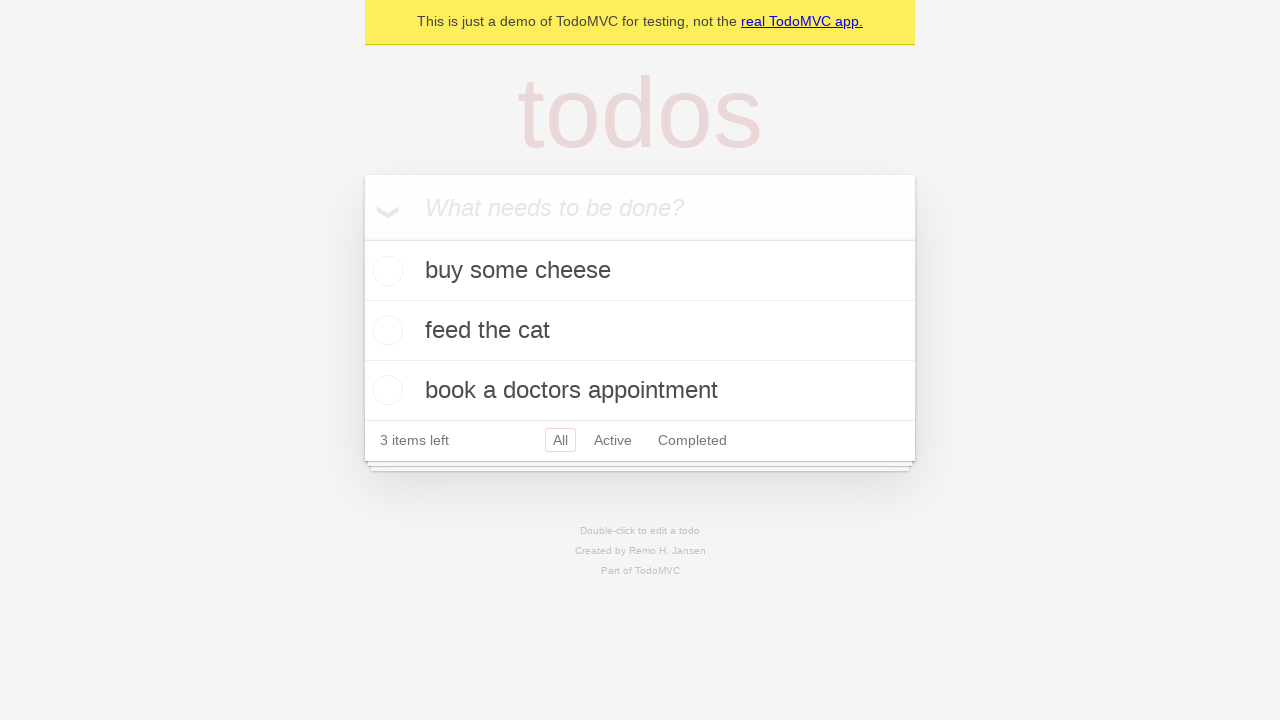

Waited for all 3 todos to be created
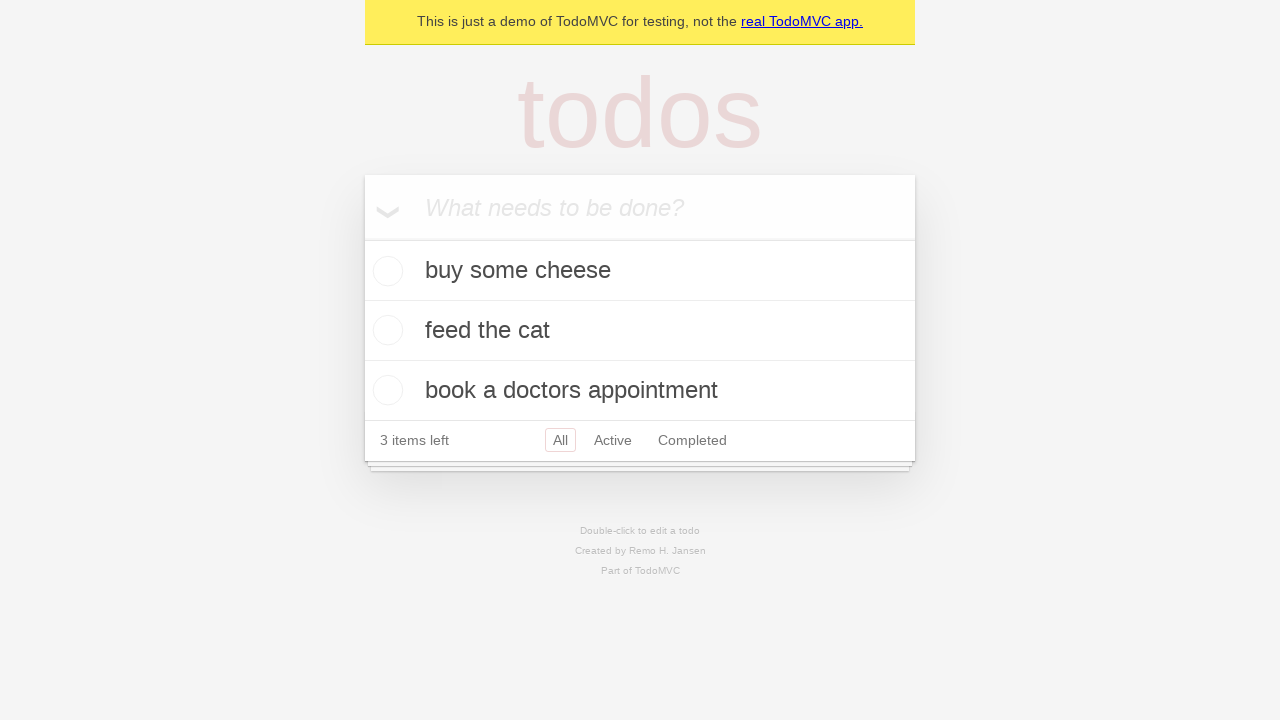

Checked the first todo item as completed at (385, 271) on .todo-list li .toggle >> nth=0
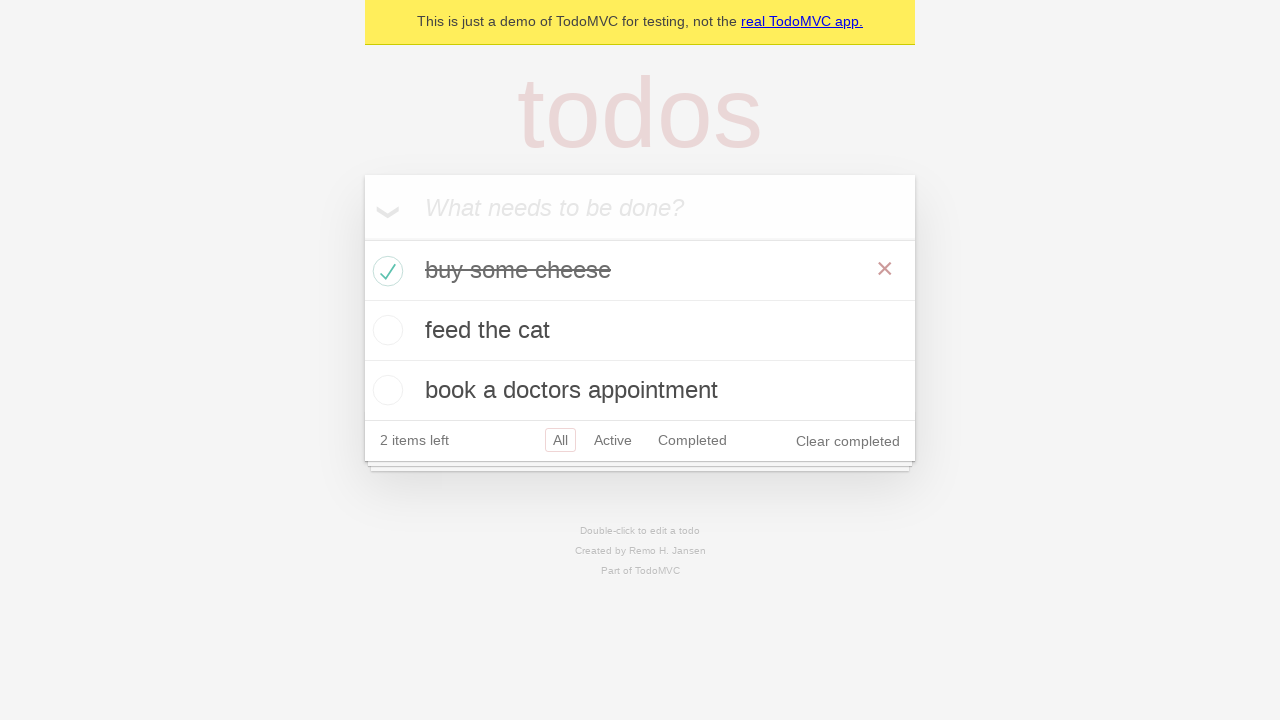

Clear completed button is now visible
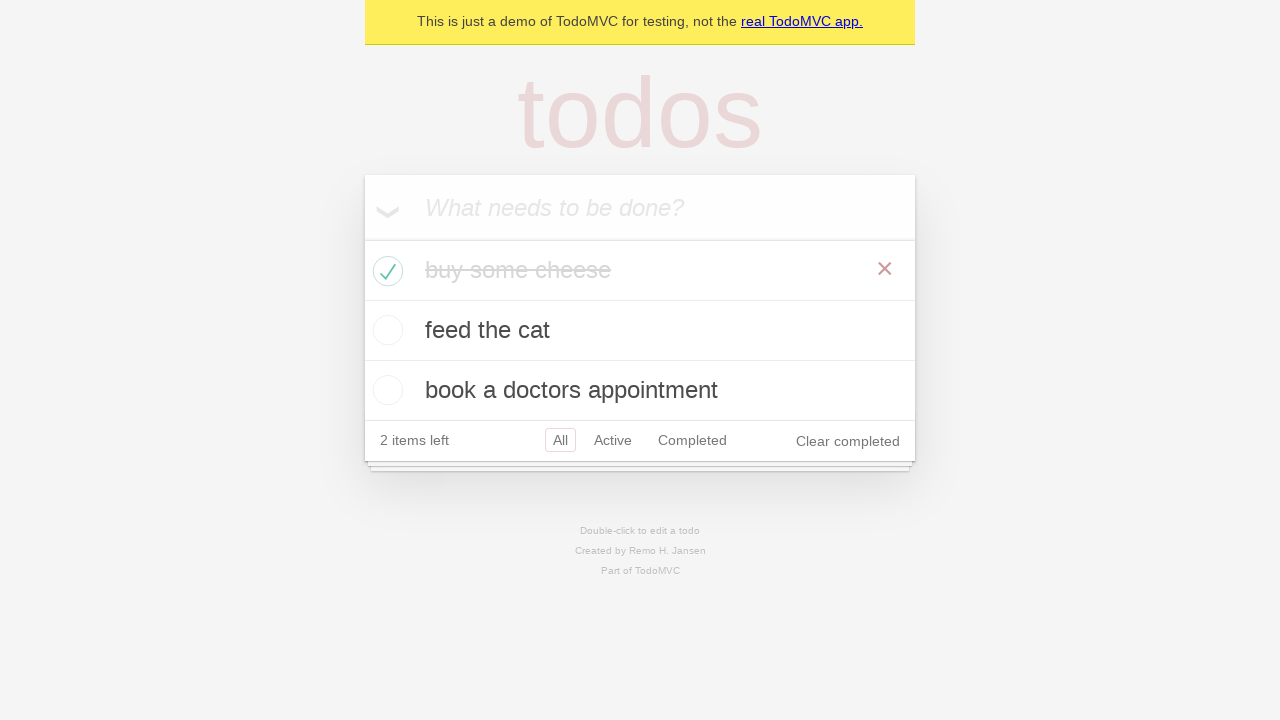

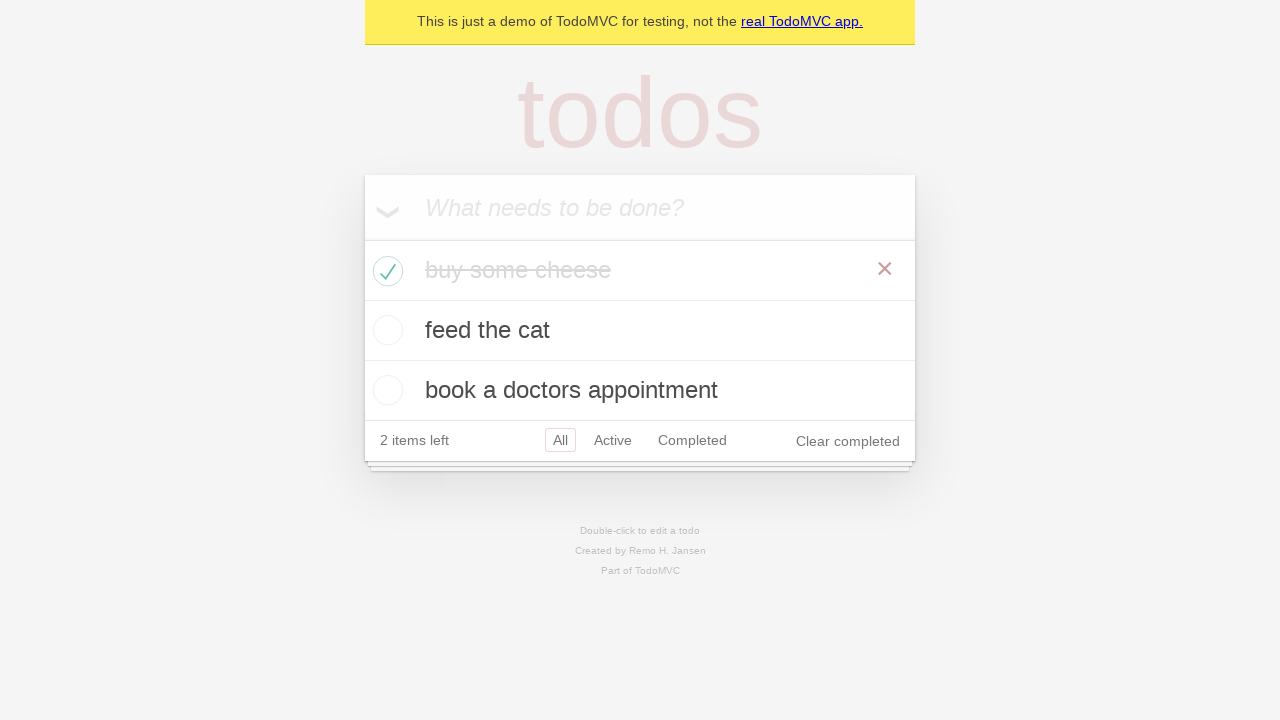